Tests browser zoom functionality by zooming in to 150%, zooming out to 50%, and then resetting to 100% on an airline website. Also verifies that city elements are present on the page.

Starting URL: https://www.goindigo.in/

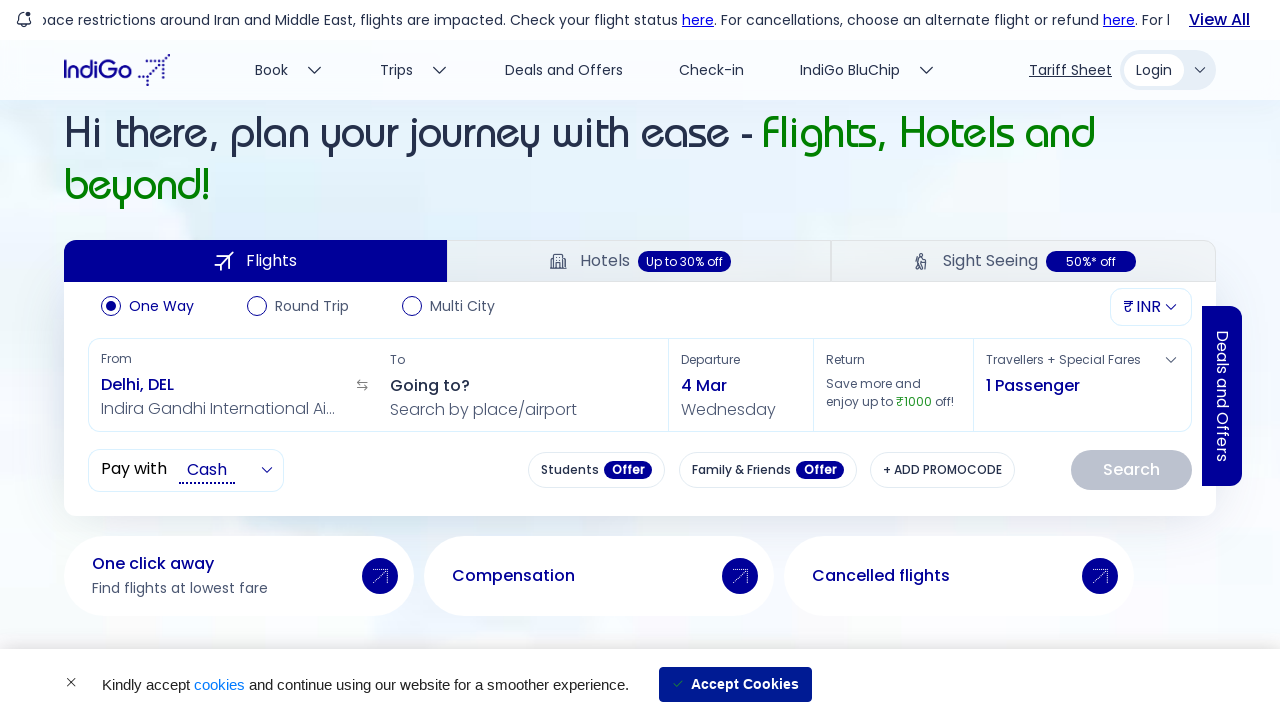

Zoomed in to 150%
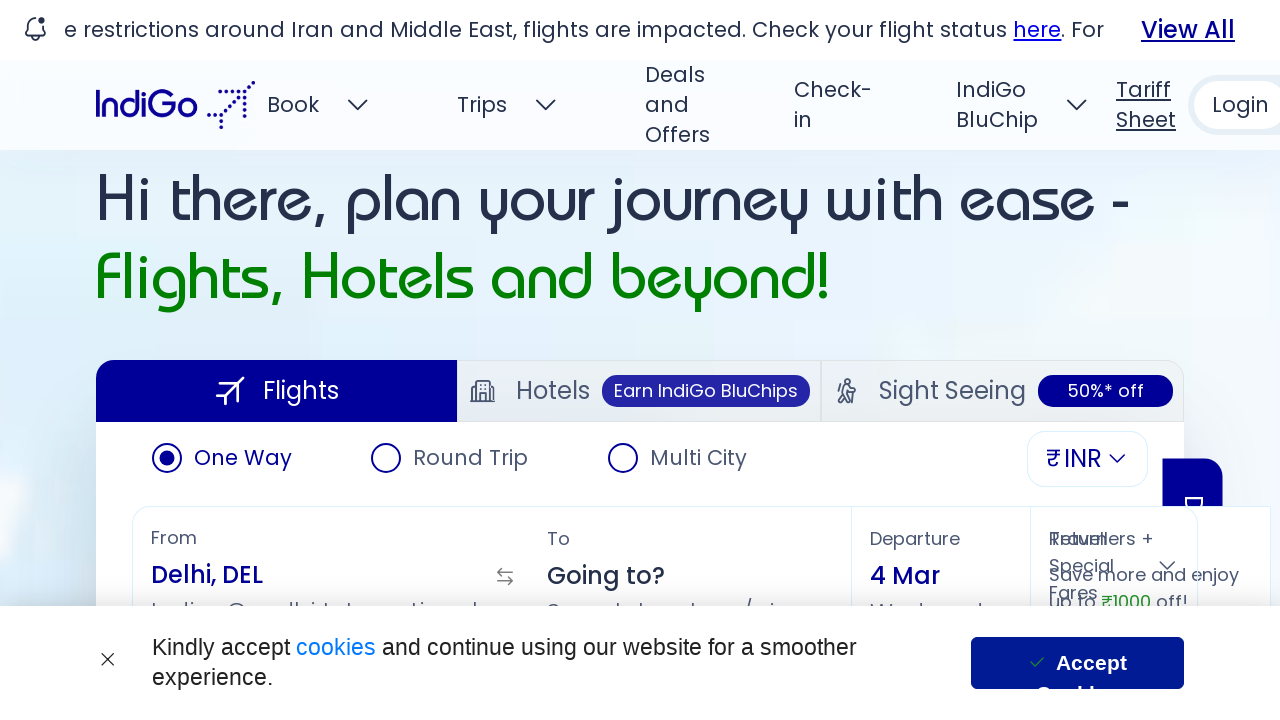

Waited 2 seconds to observe zoom in effect
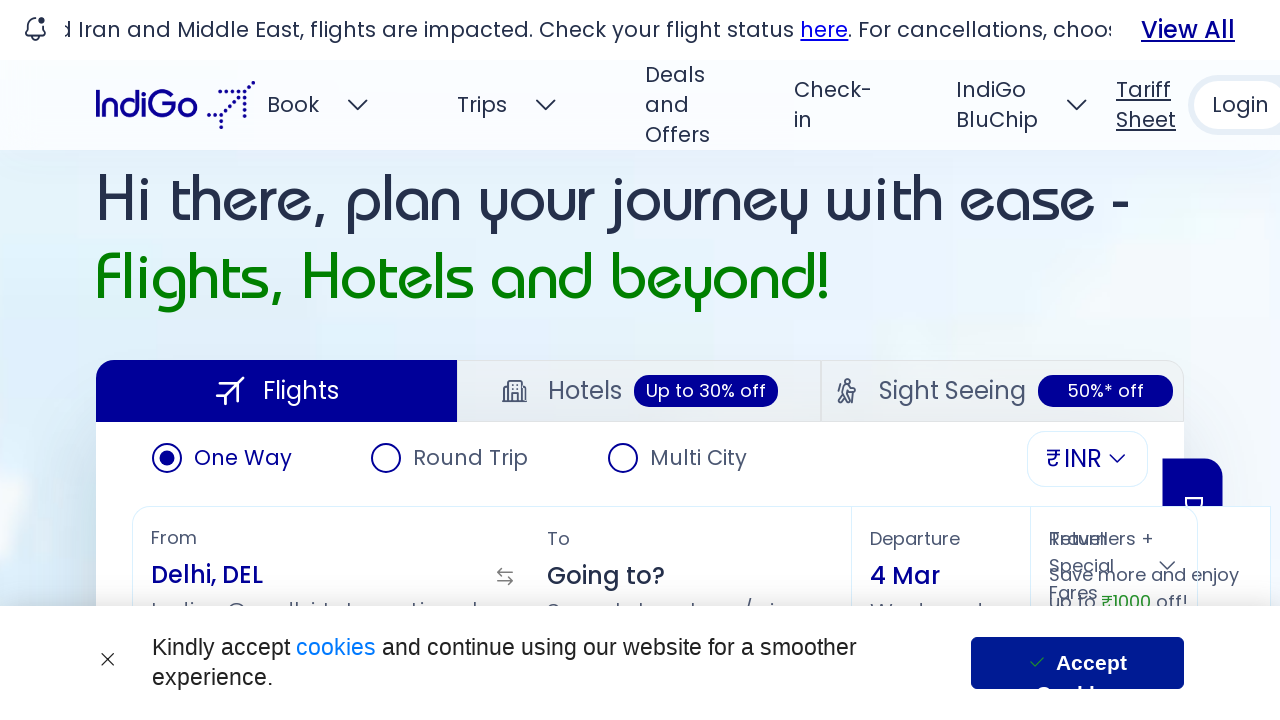

Zoomed out to 50%
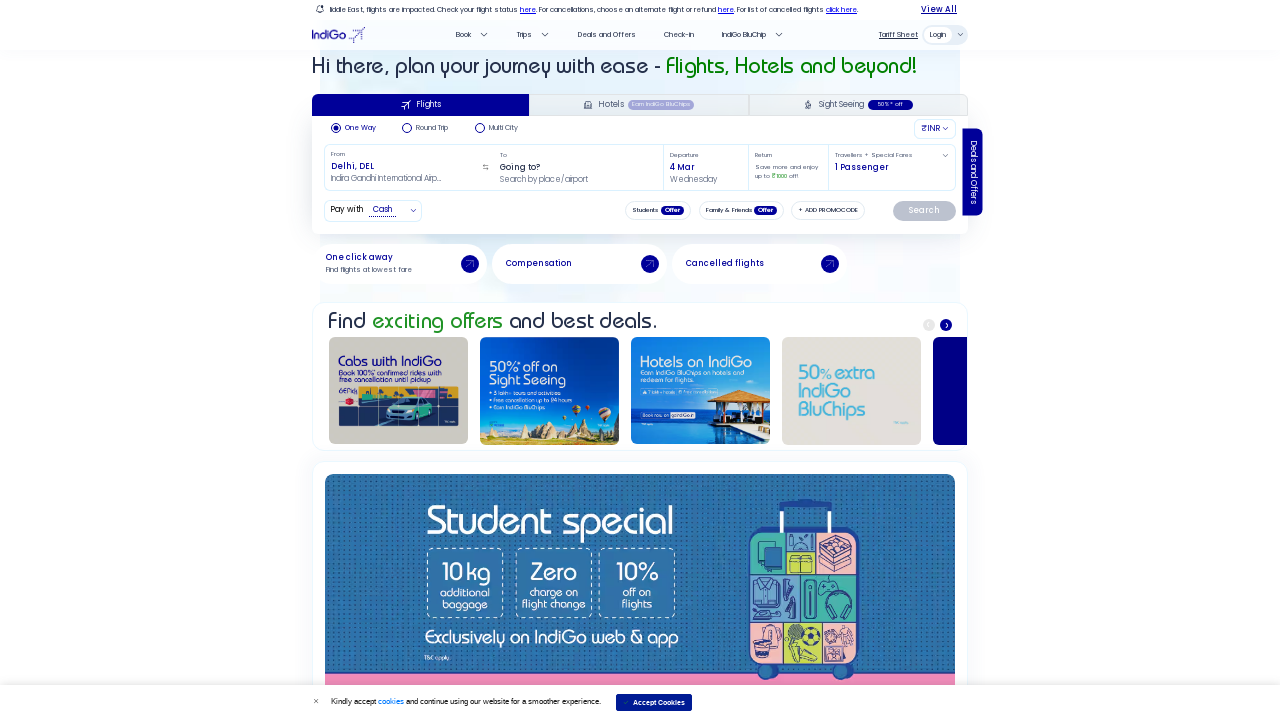

Waited 2 seconds to observe zoom out effect
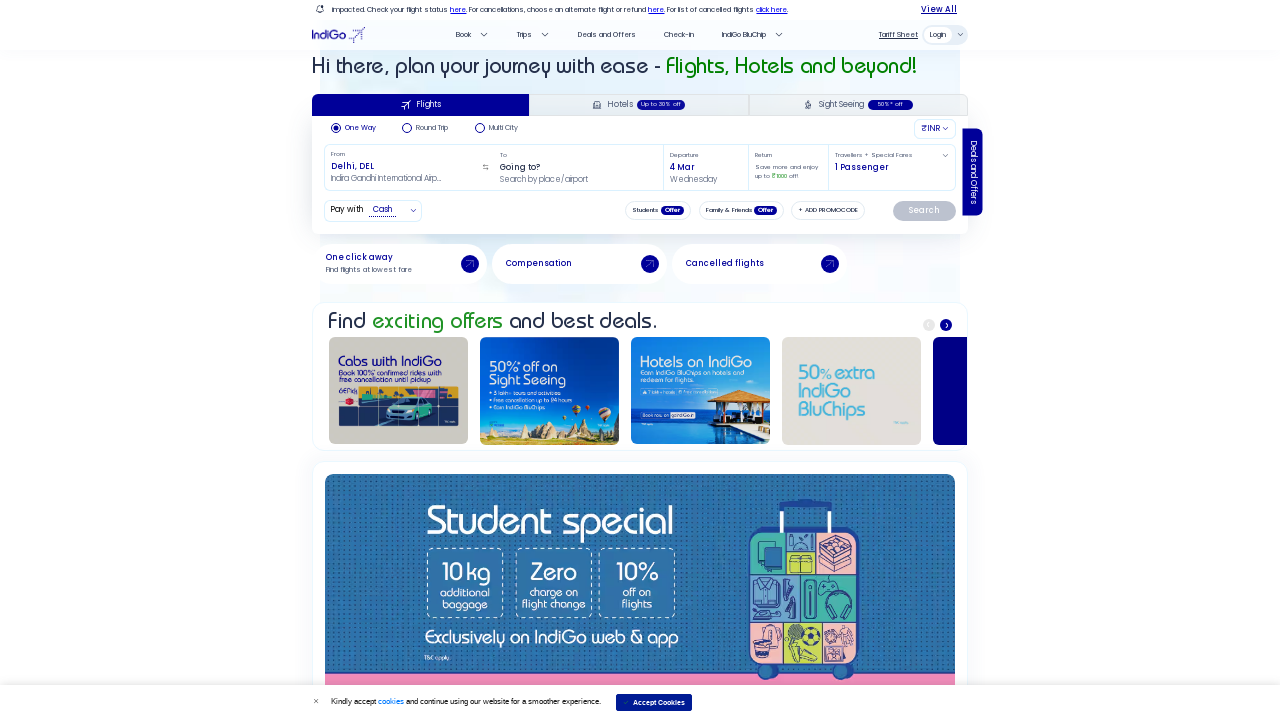

Reset zoom to 100%
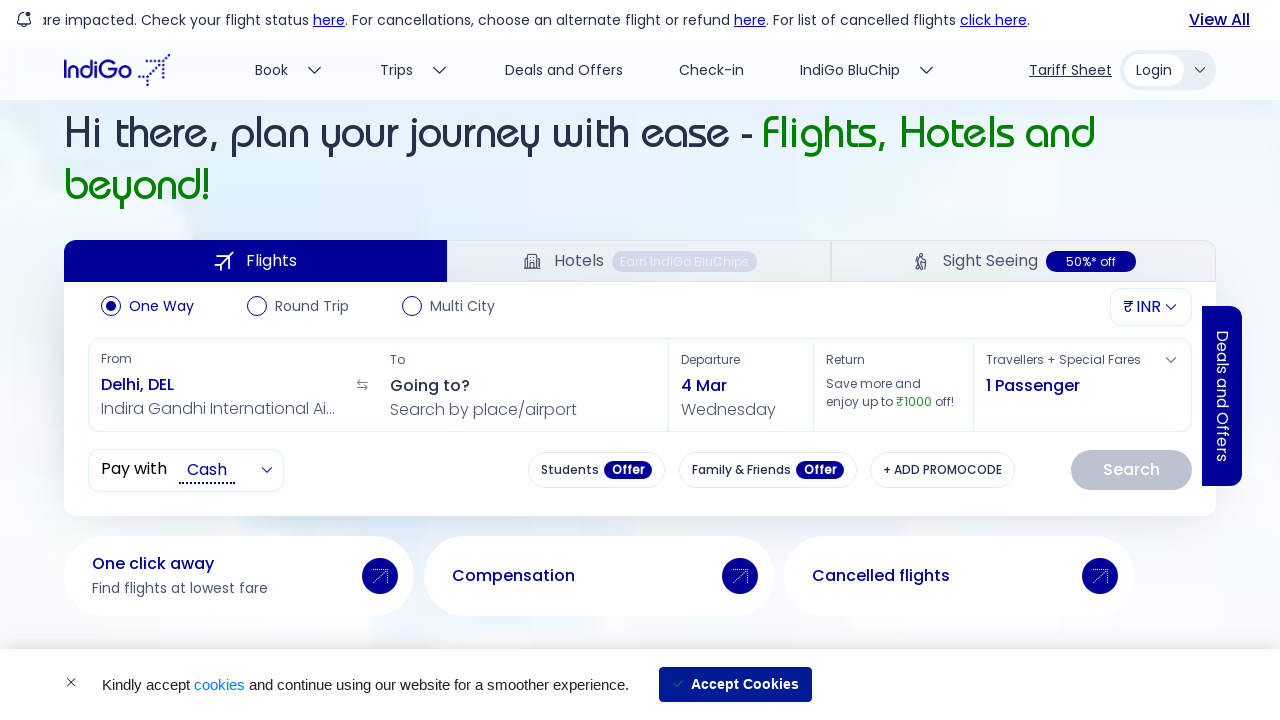

City elements (swiper-slide) verified to be present on the page
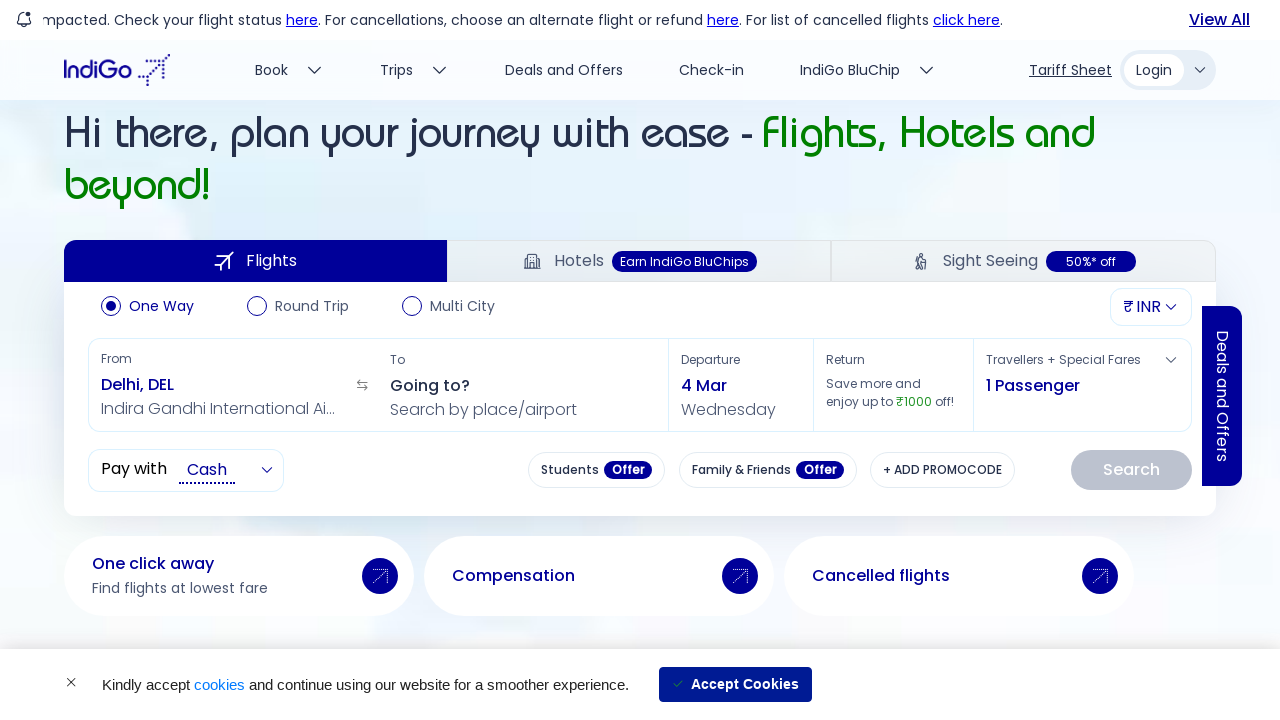

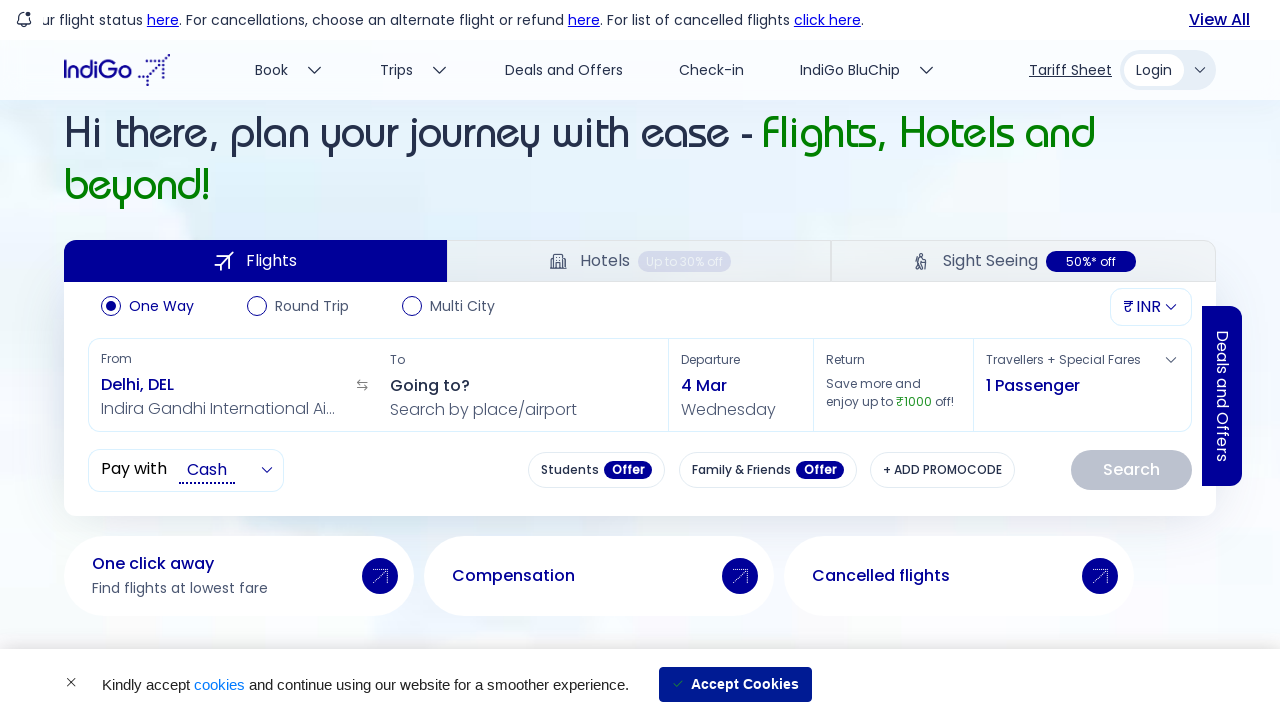